Tests a practice form by filling all fields including personal info, date of birth, subjects, hobbies, file upload, state/city selection, then verifies the submitted data in a confirmation modal and checks the form resets after closing.

Starting URL: https://demoqa.com/automation-practice-form

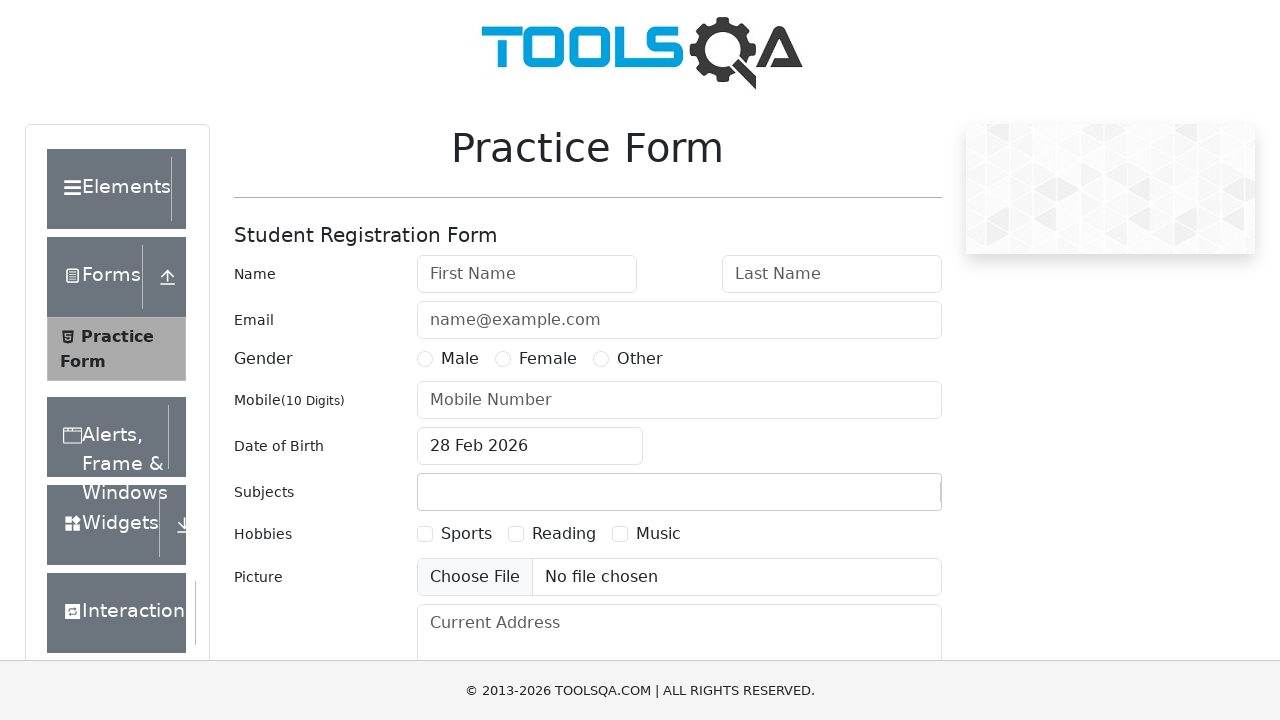

Filled first name field with 'Michael' on #firstName
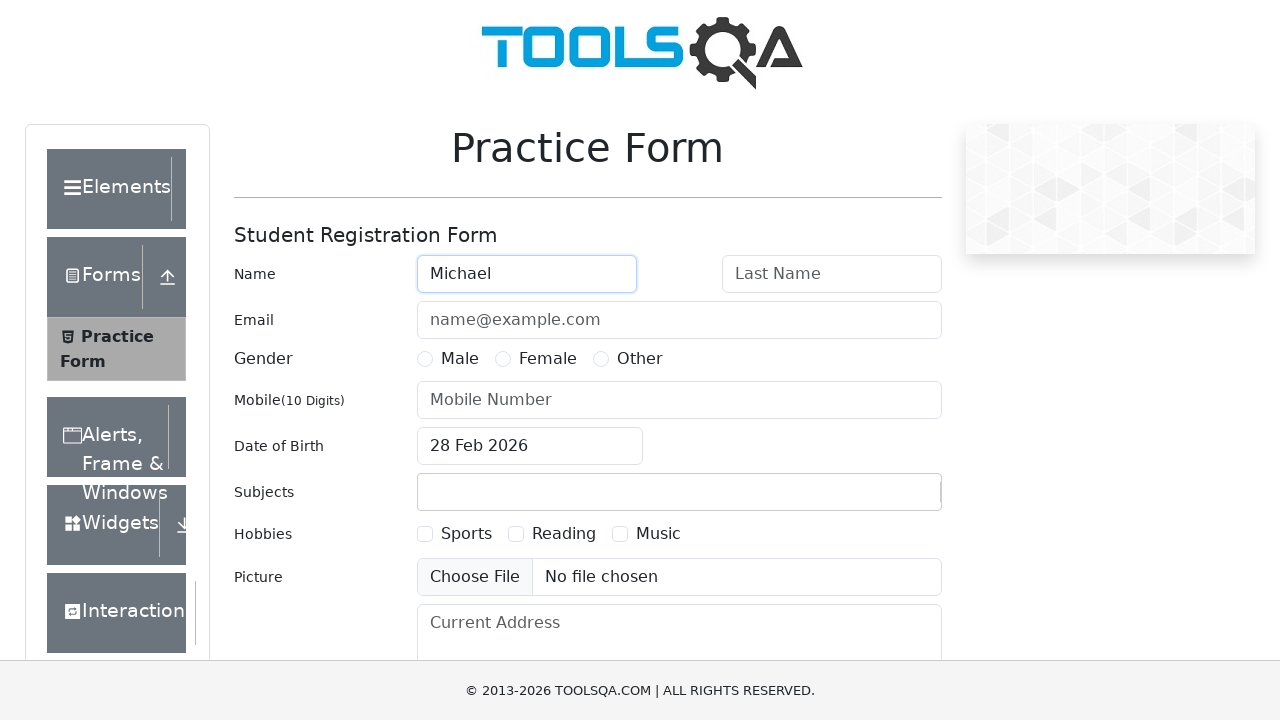

Filled last name field with 'Thompson' on #lastName
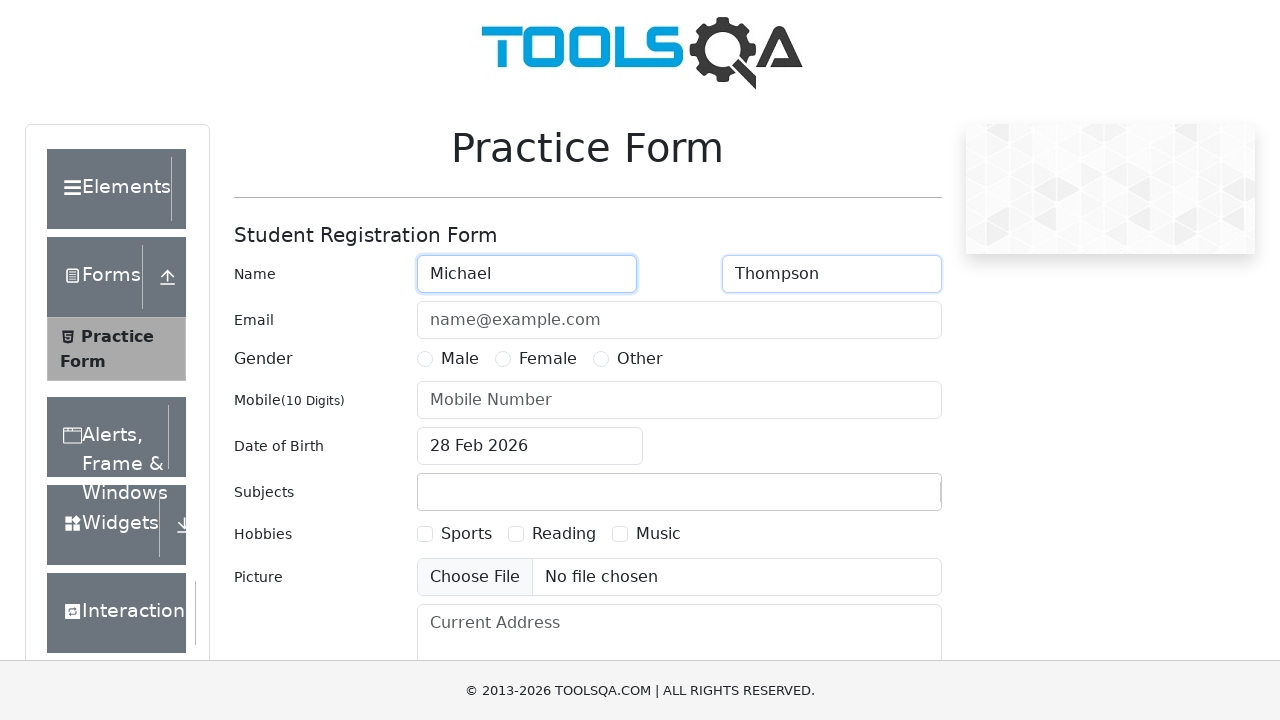

Filled email field with 'michael.thompson@example.com' on #userEmail
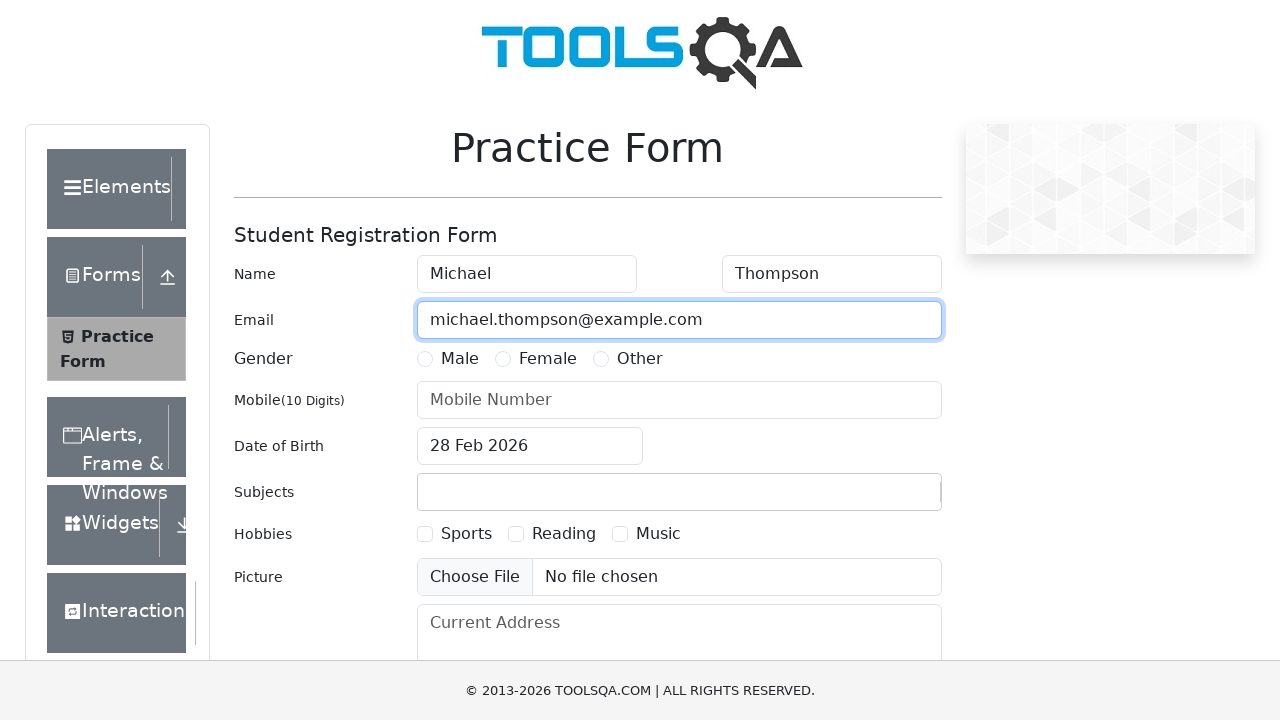

Selected 'Other' gender option at (640, 359) on label[for='gender-radio-3']
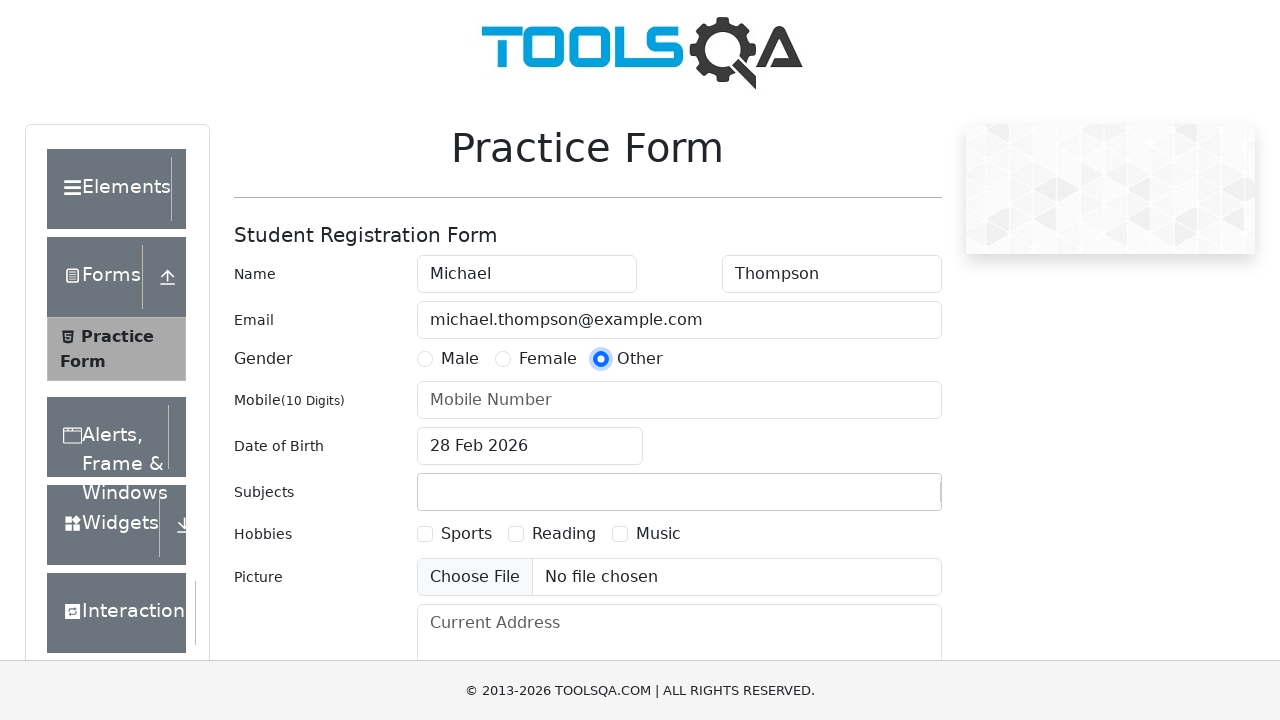

Filled mobile number field with '9876543210' on #userNumber
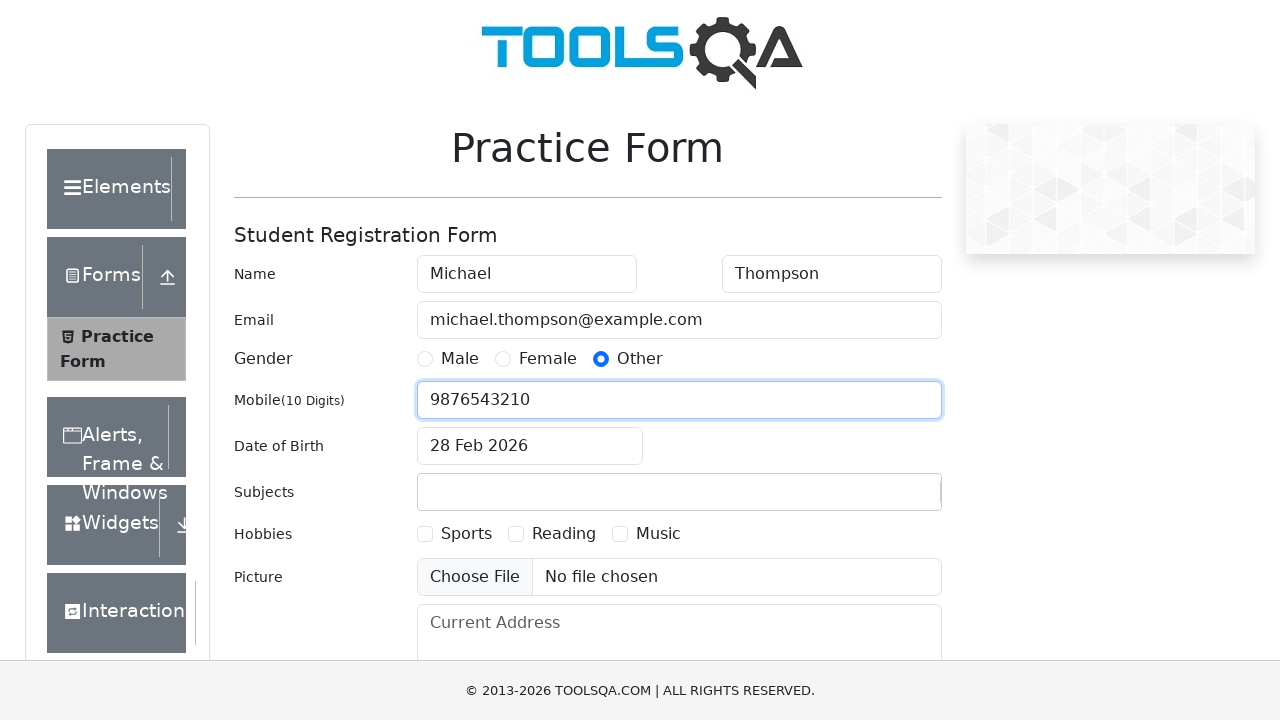

Clicked date of birth input to open date picker at (530, 446) on #dateOfBirthInput
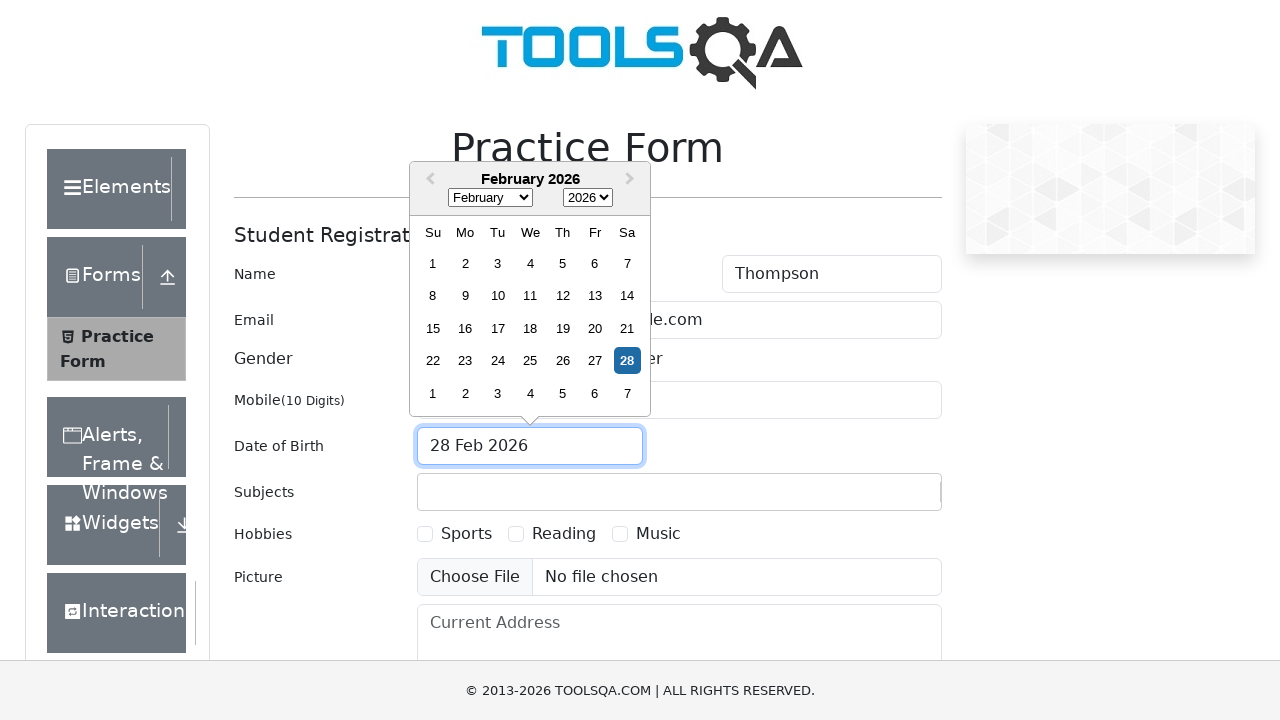

Selected birth month 'March' from date picker on .react-datepicker__month-select
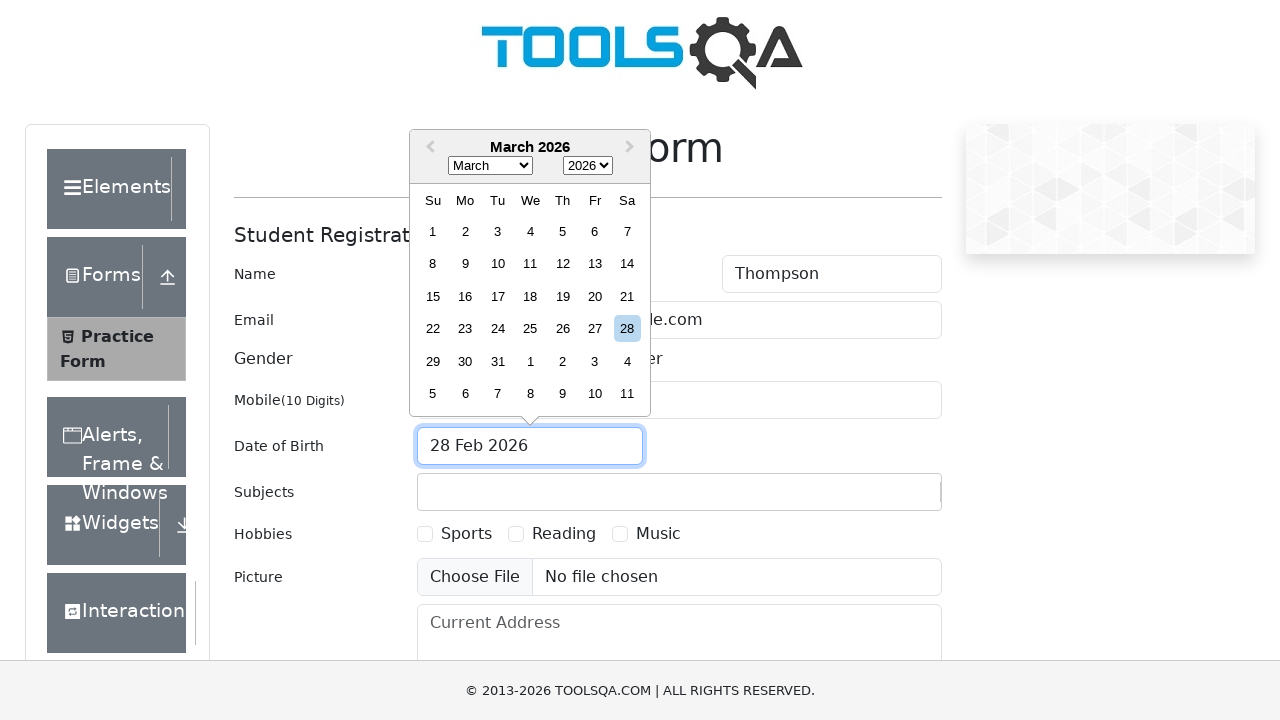

Selected birth year '1995' from date picker on .react-datepicker__year-select
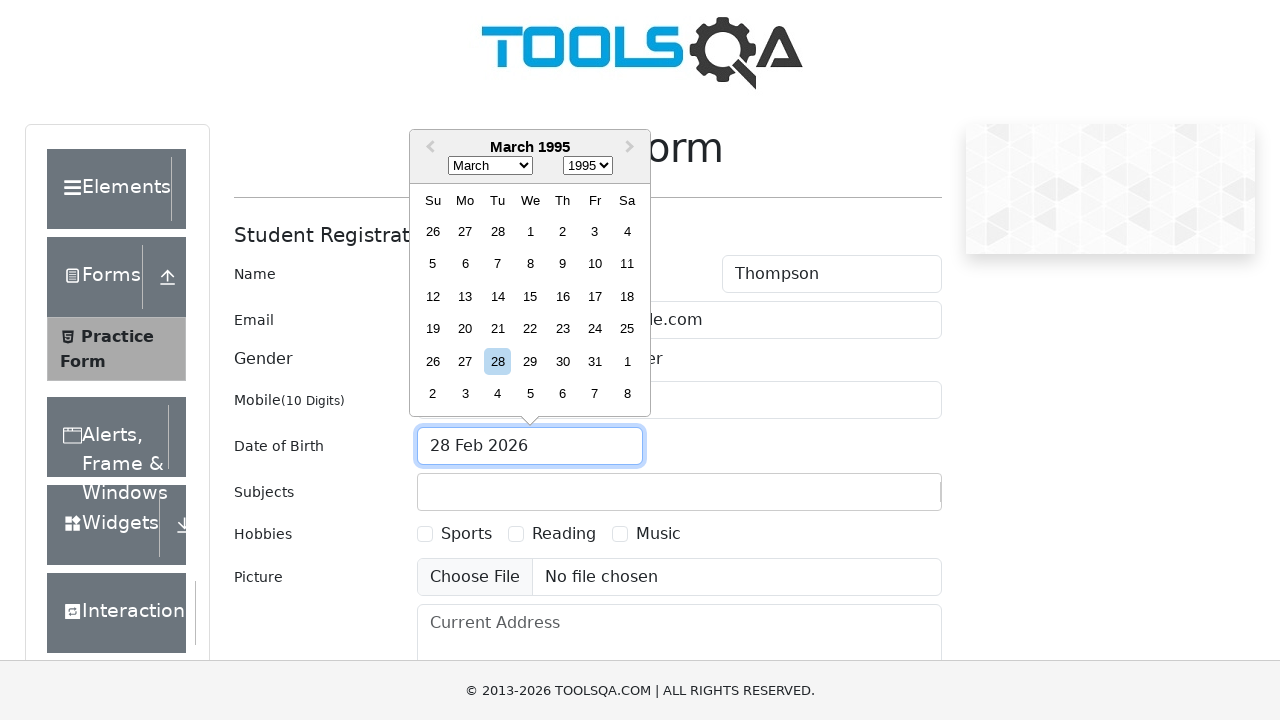

Selected birth day '15' from date picker at (530, 296) on .react-datepicker__day--015:not(.react-datepicker__day--outside-month)
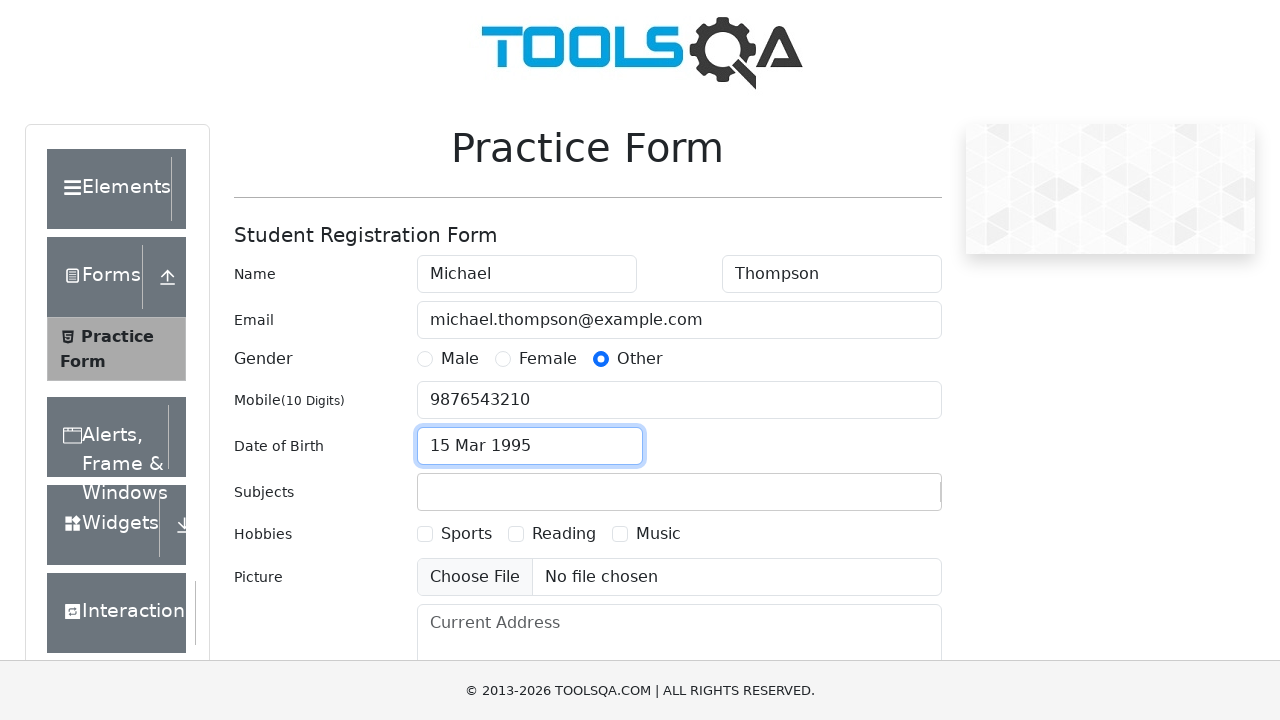

Filled subjects input field with 'Maths' on #subjectsInput
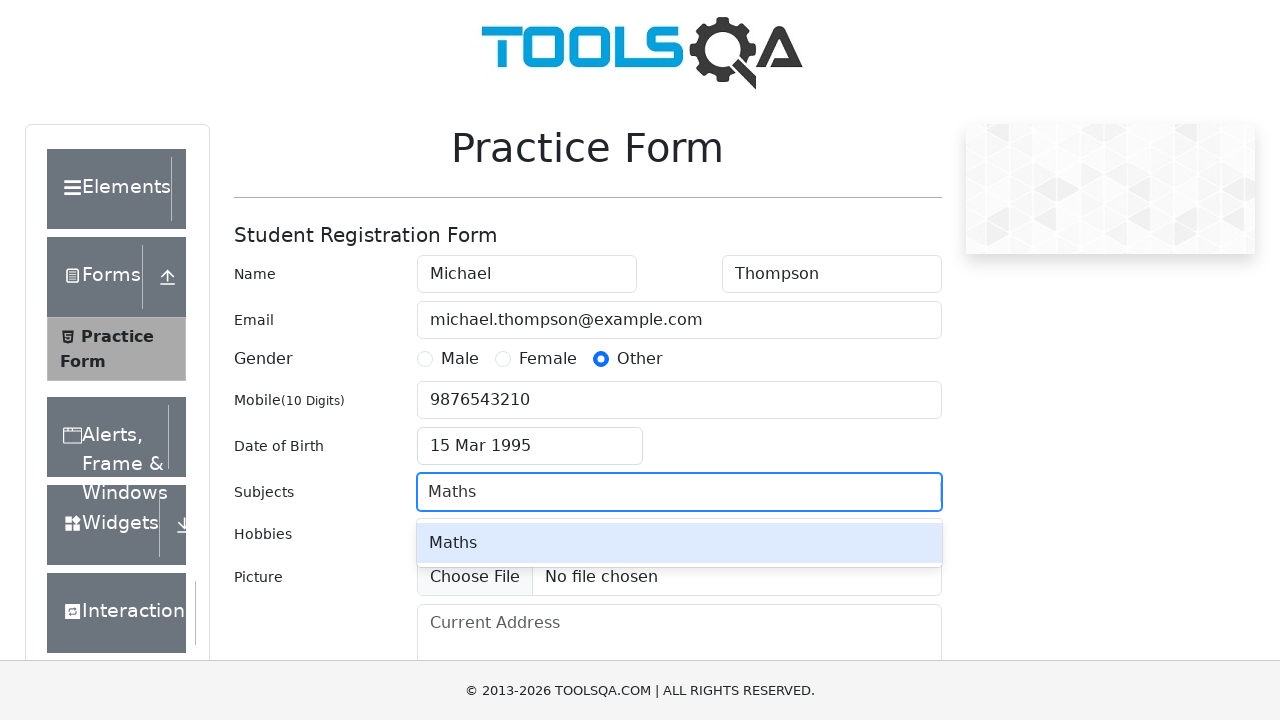

Selected 'Maths' from subjects dropdown at (679, 543) on #react-select-2-option-0
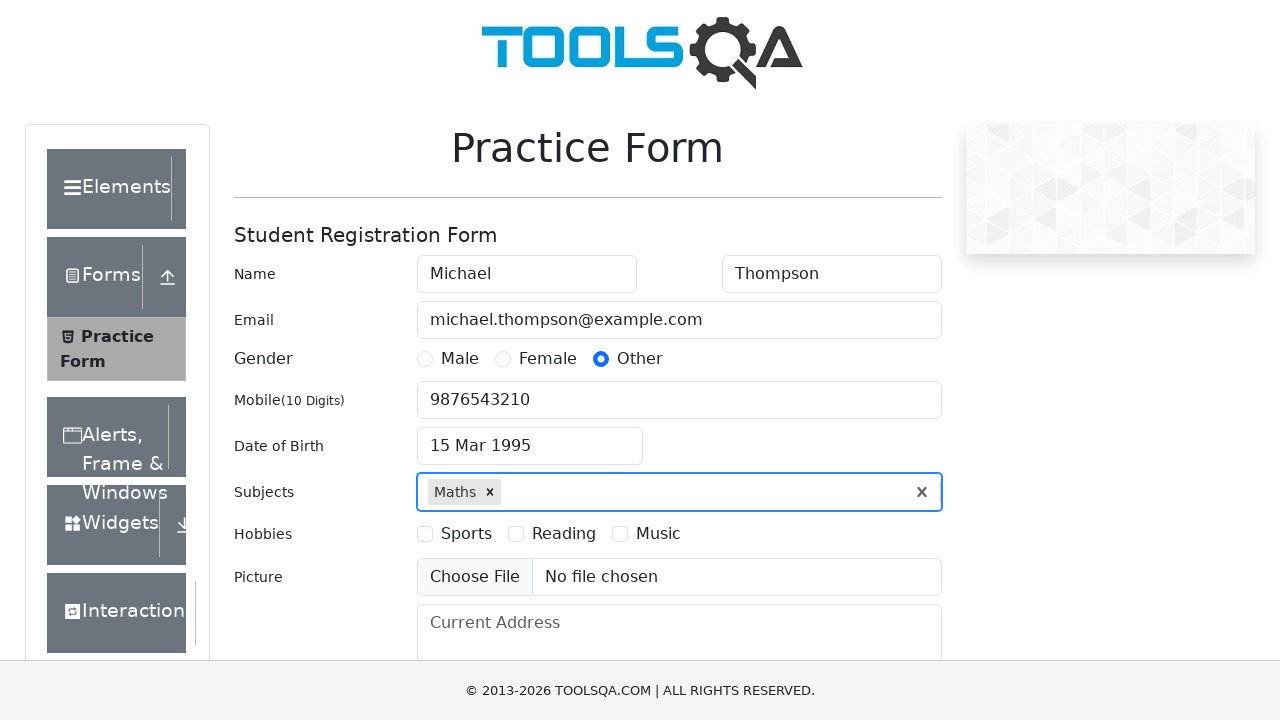

Selected 'Music' hobby checkbox at (658, 534) on label[for='hobbies-checkbox-3']
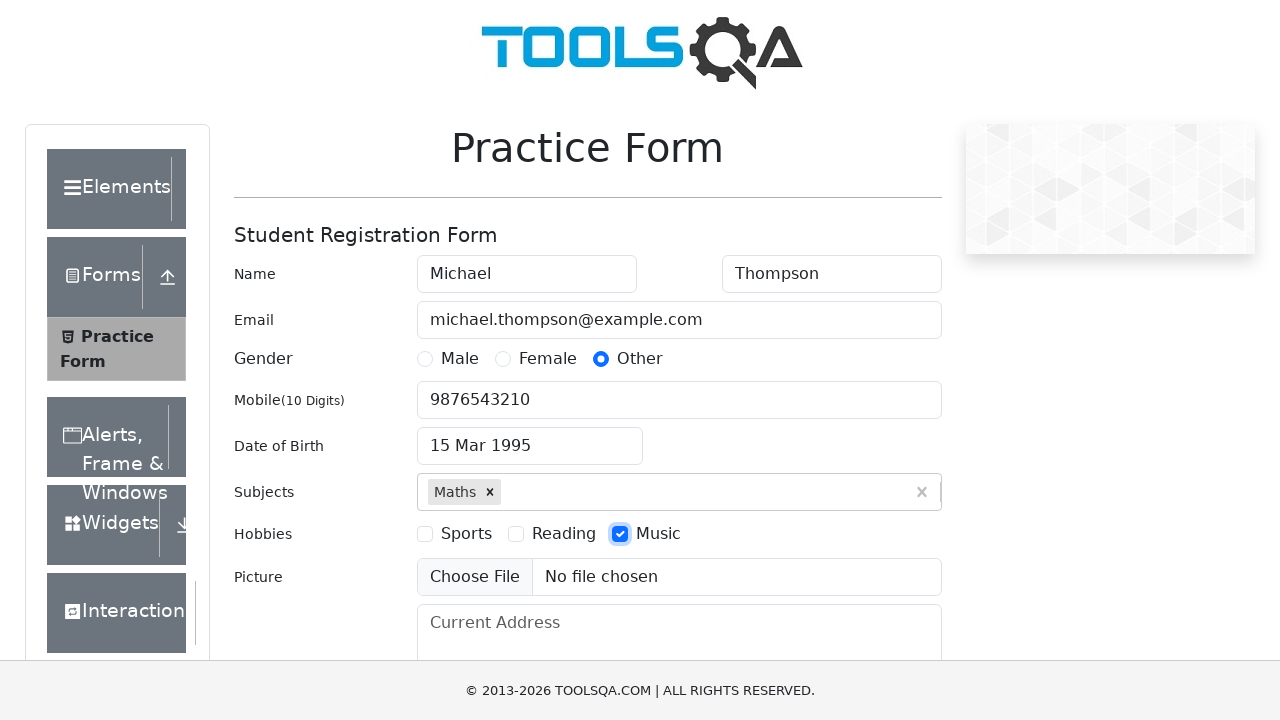

Selected 'Reading' hobby checkbox at (564, 534) on label[for='hobbies-checkbox-2']
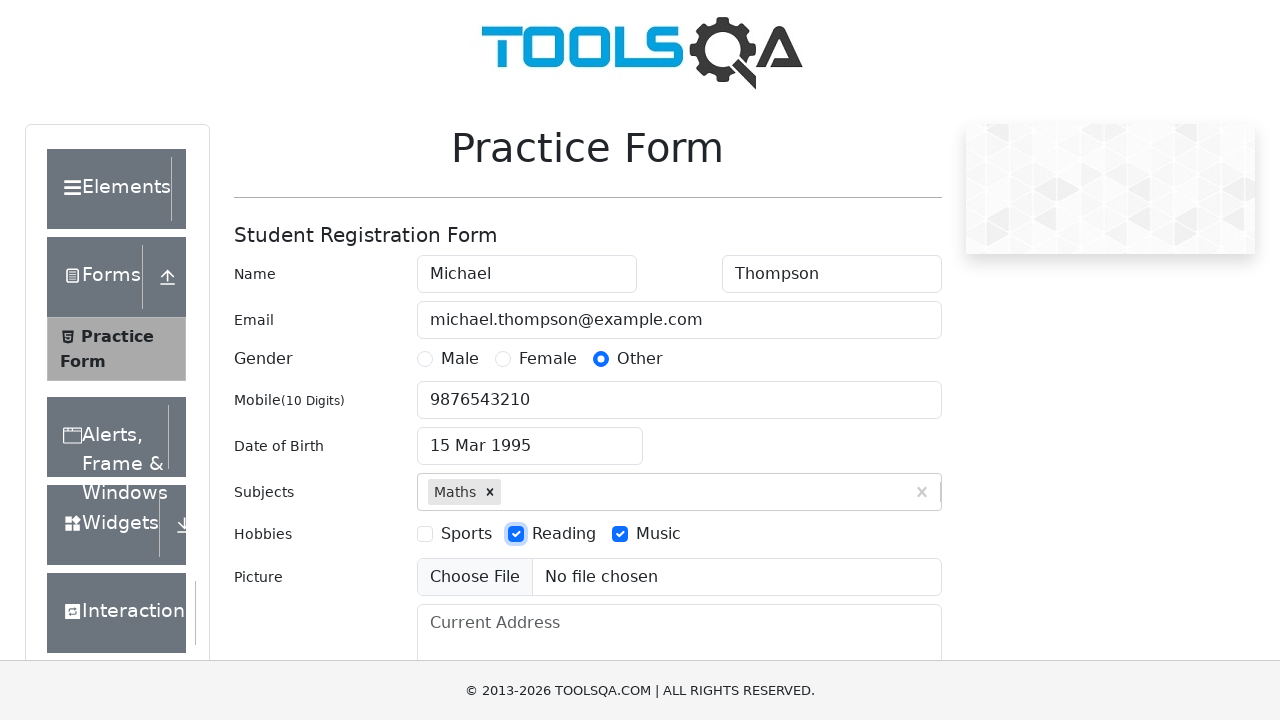

Selected 'Sports' hobby checkbox at (466, 534) on label[for='hobbies-checkbox-1']
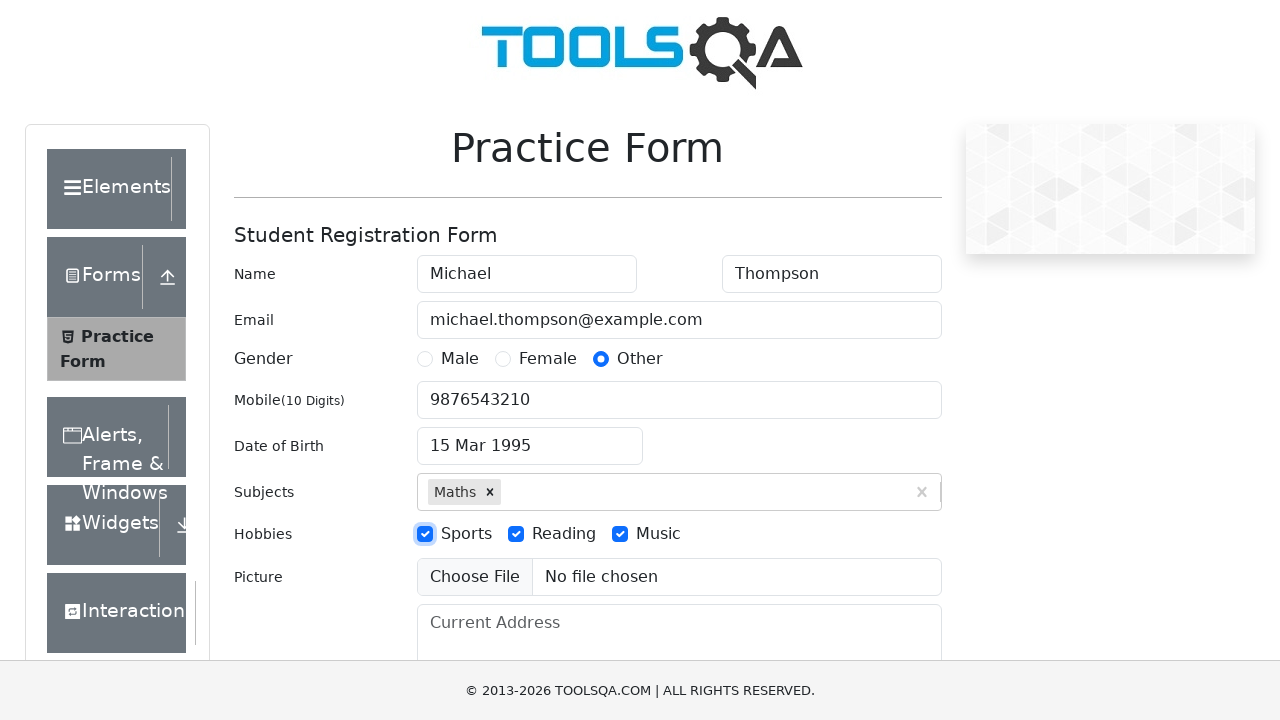

Filled current address field with '123 Test Street, Sample City, Country' on #currentAddress
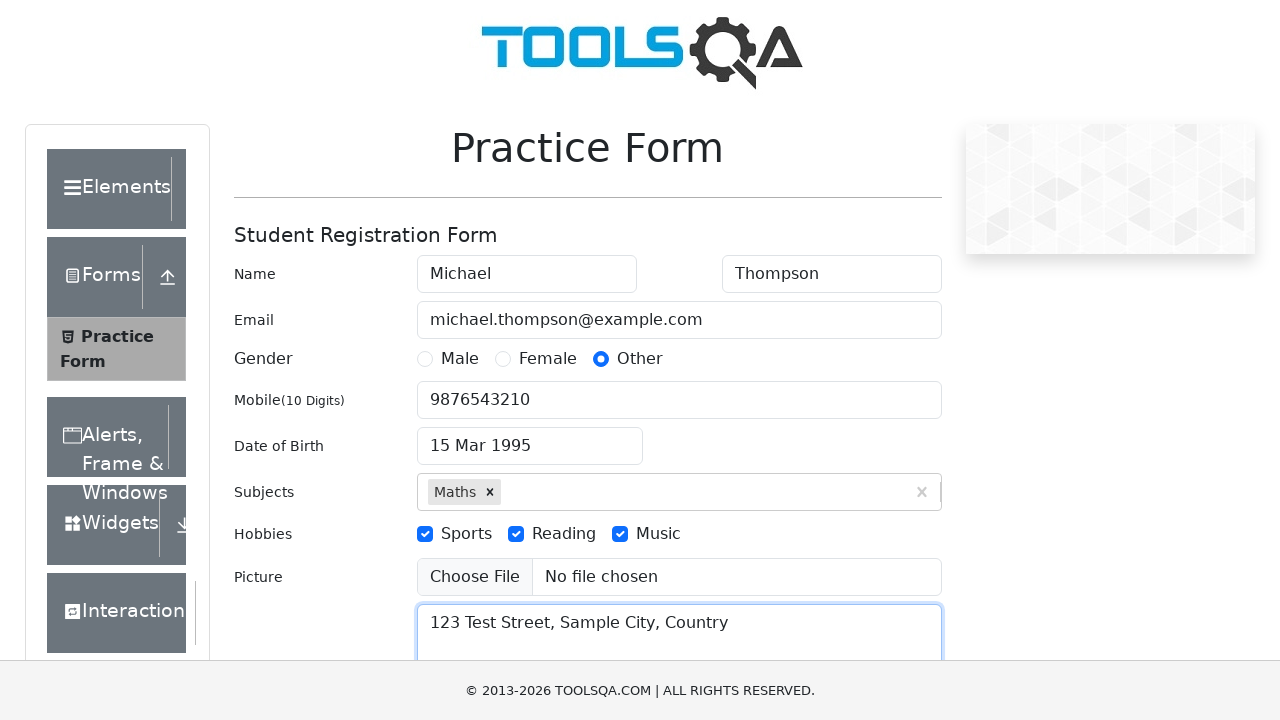

Clicked state dropdown to open options at (527, 437) on #state
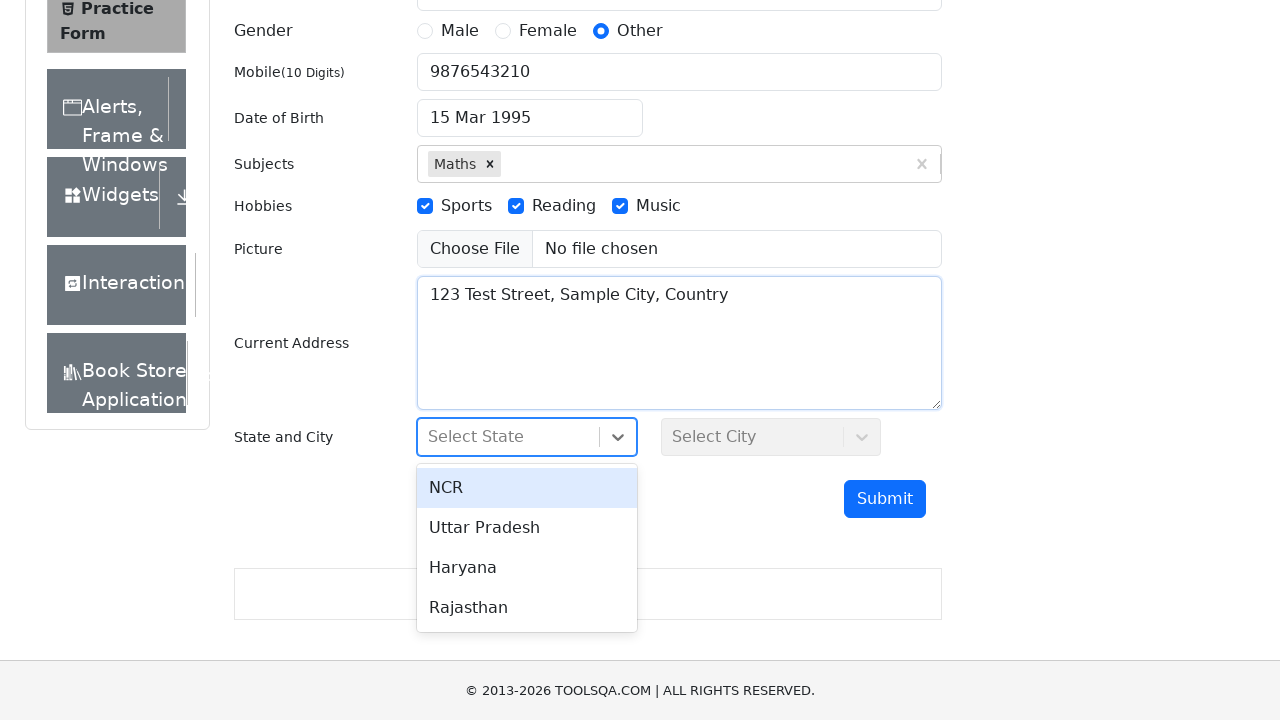

Selected 'NCR' from state dropdown at (527, 488) on xpath=//*[.='NCR']
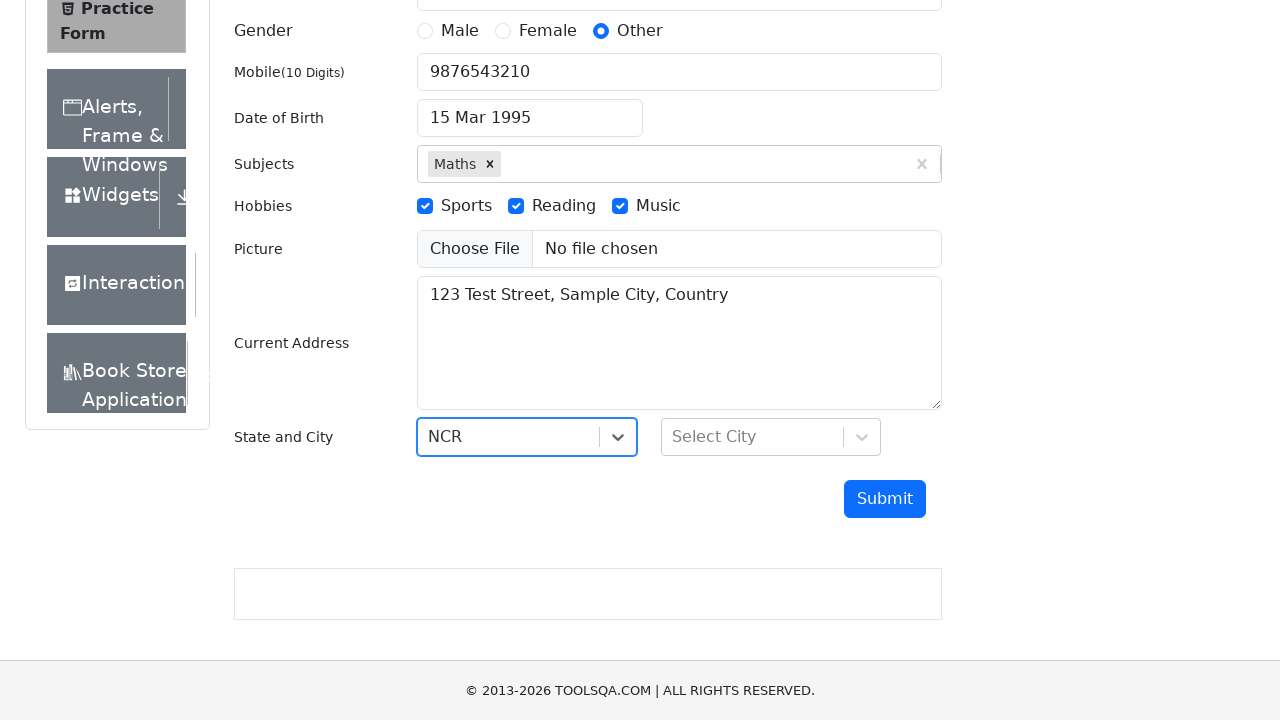

Clicked city dropdown to open options at (771, 437) on #city
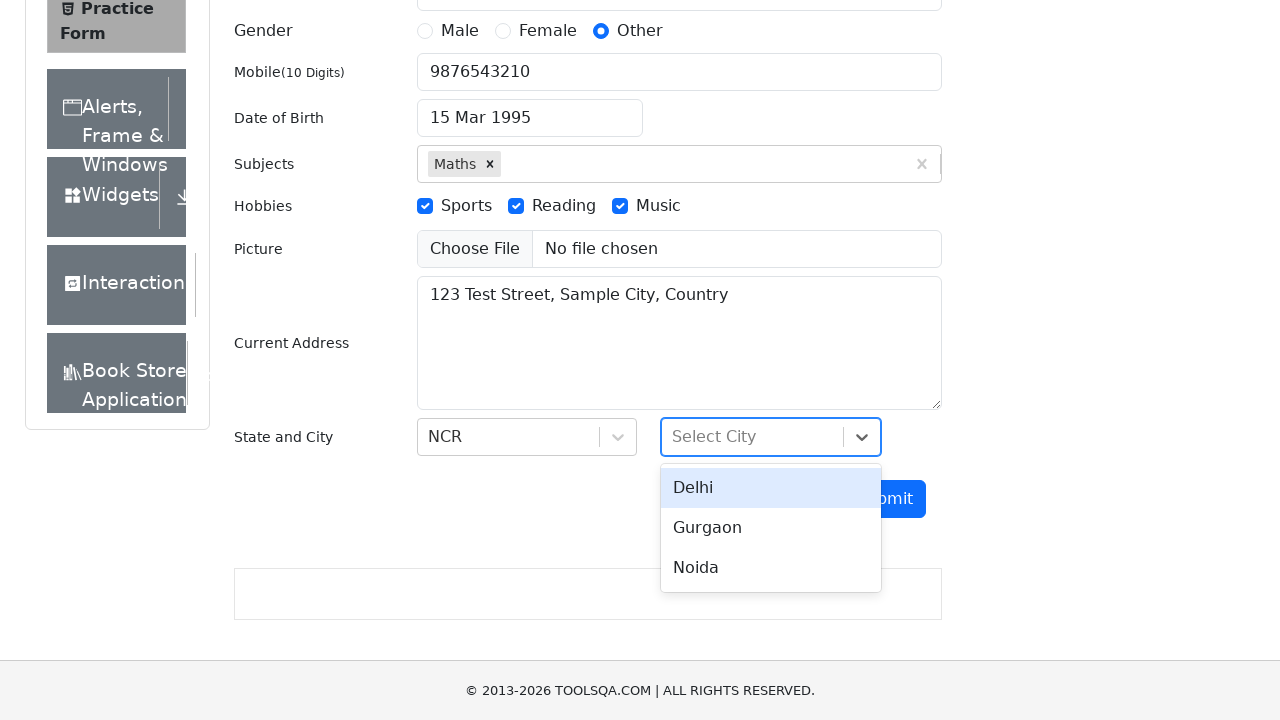

Selected 'Noida' from city dropdown at (771, 568) on xpath=//*[.='Noida']
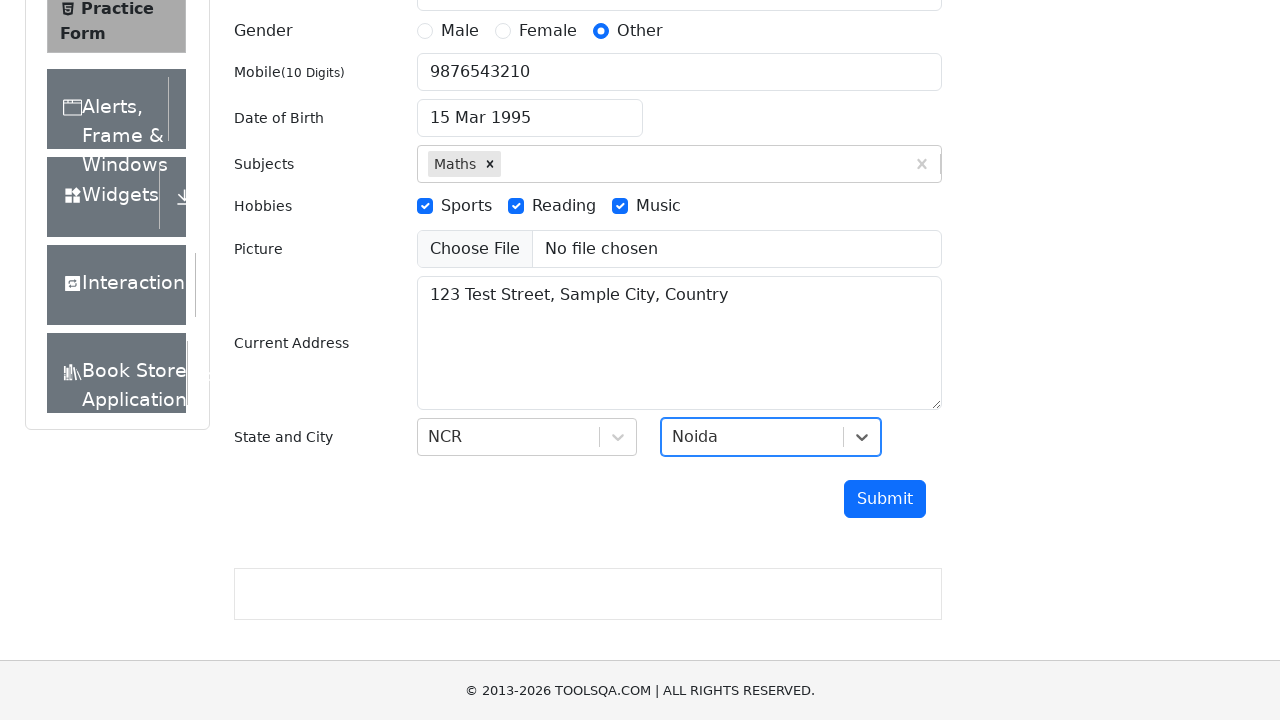

Scrolled submit button into view
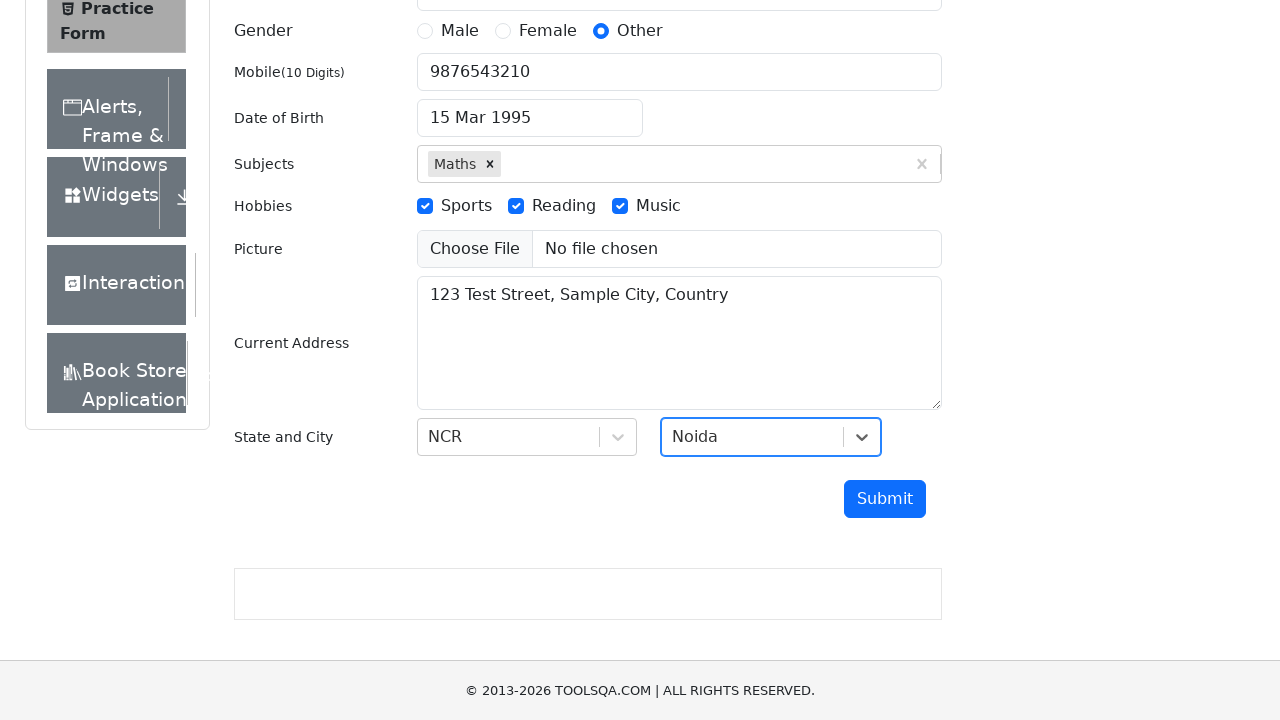

Clicked submit button to submit the form at (885, 499) on #submit
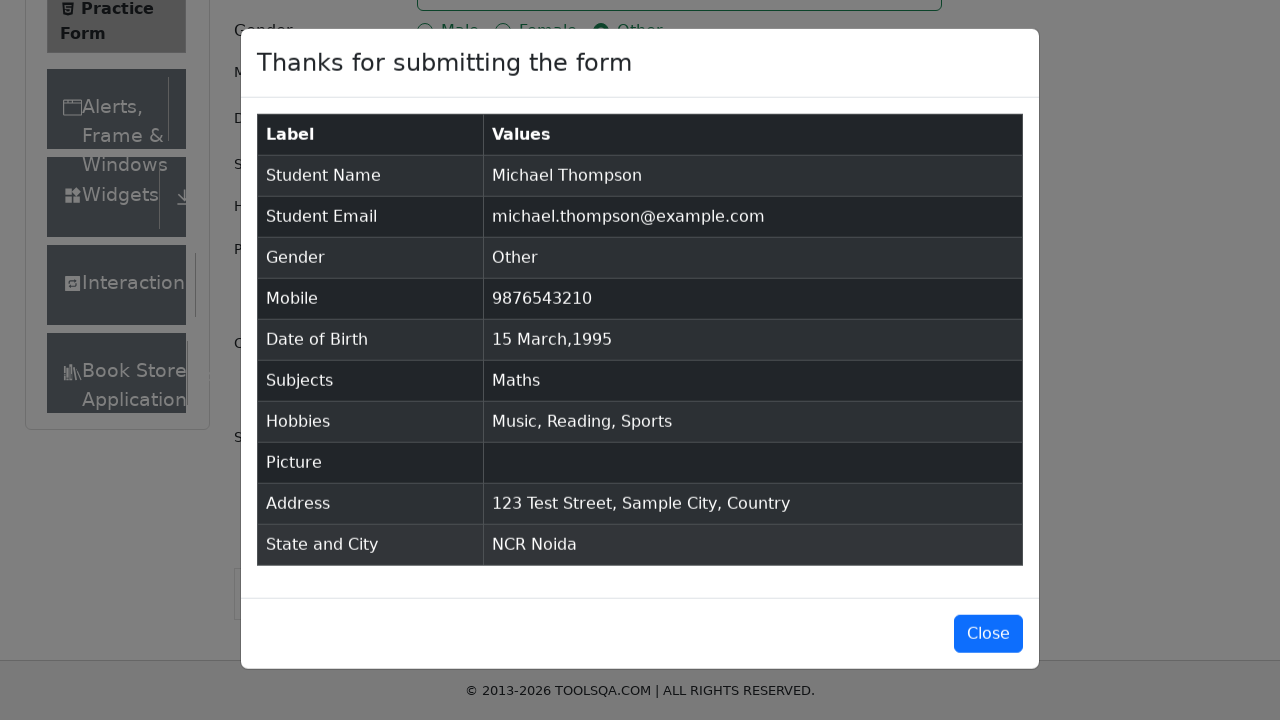

Confirmation modal appeared and loaded
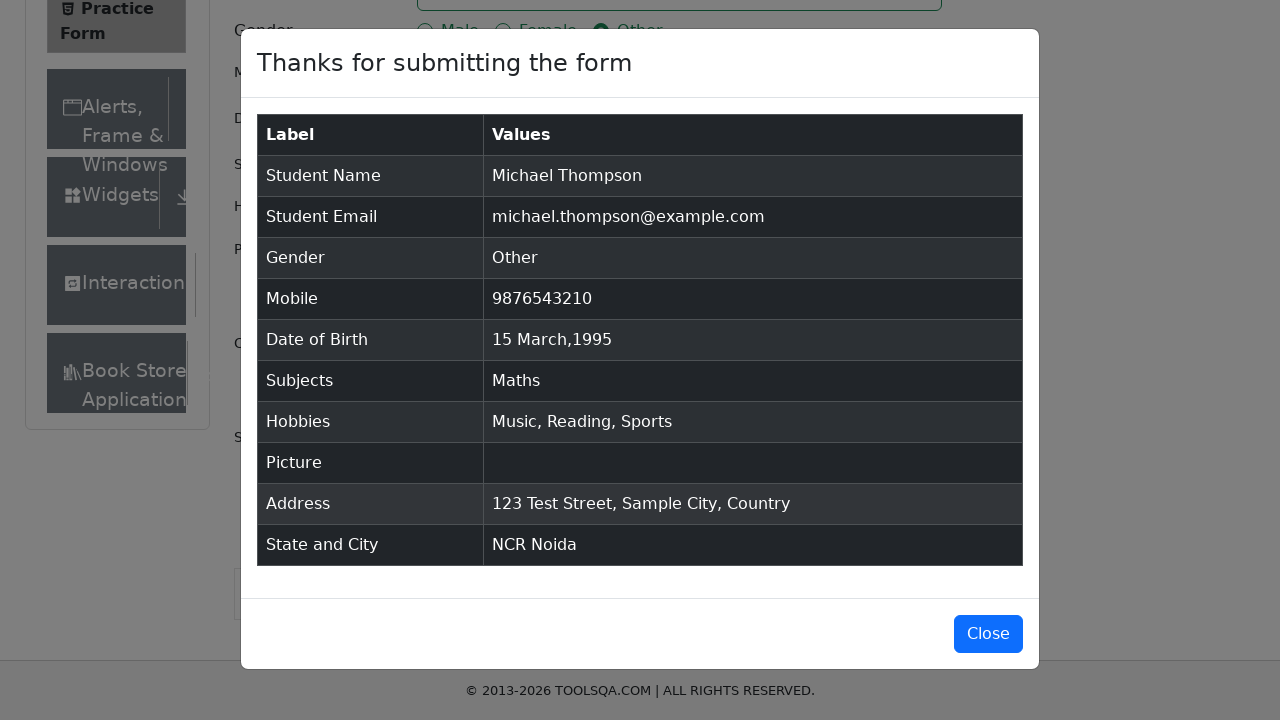

Verified student name data in confirmation table
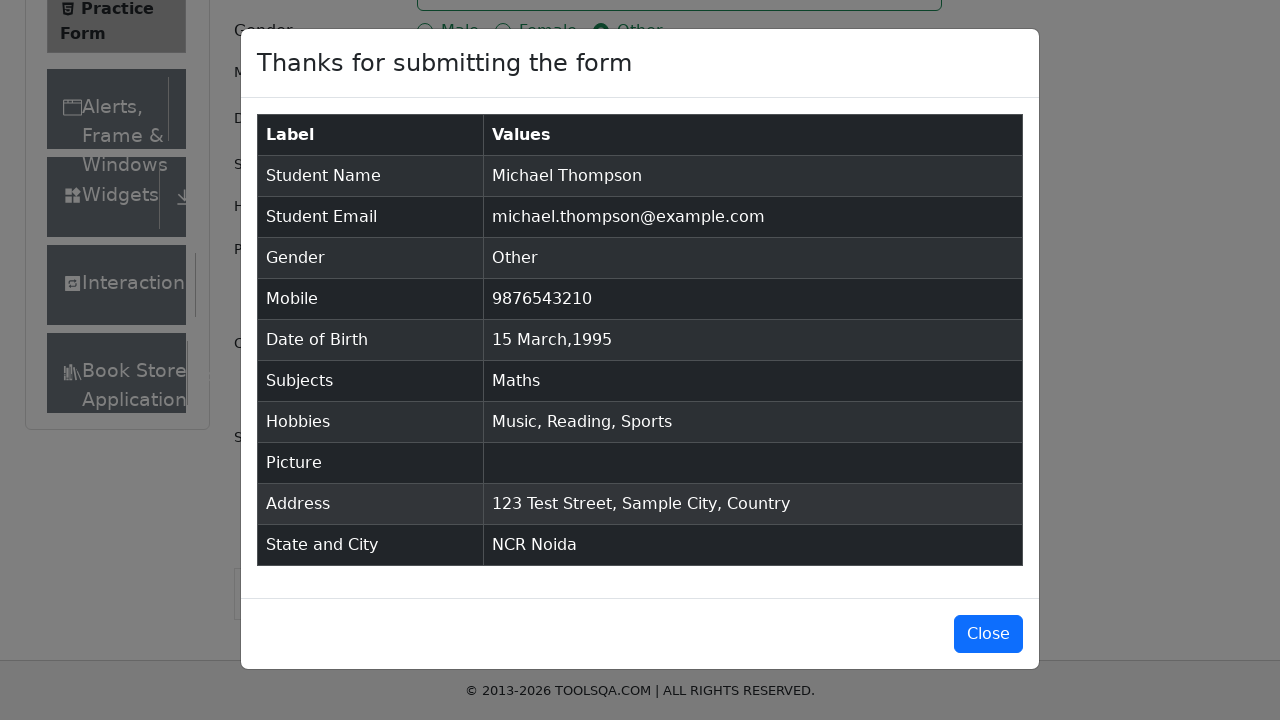

Scrolled close modal button into view
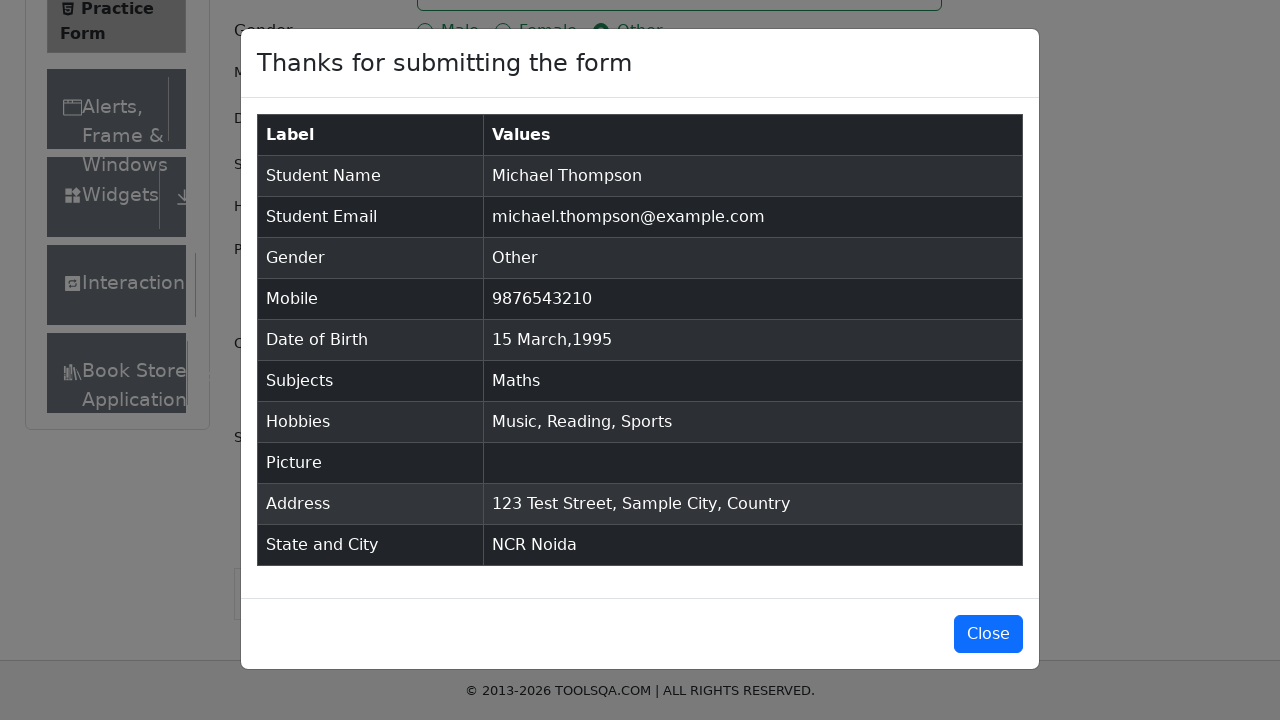

Clicked close button to close the confirmation modal at (988, 634) on #closeLargeModal
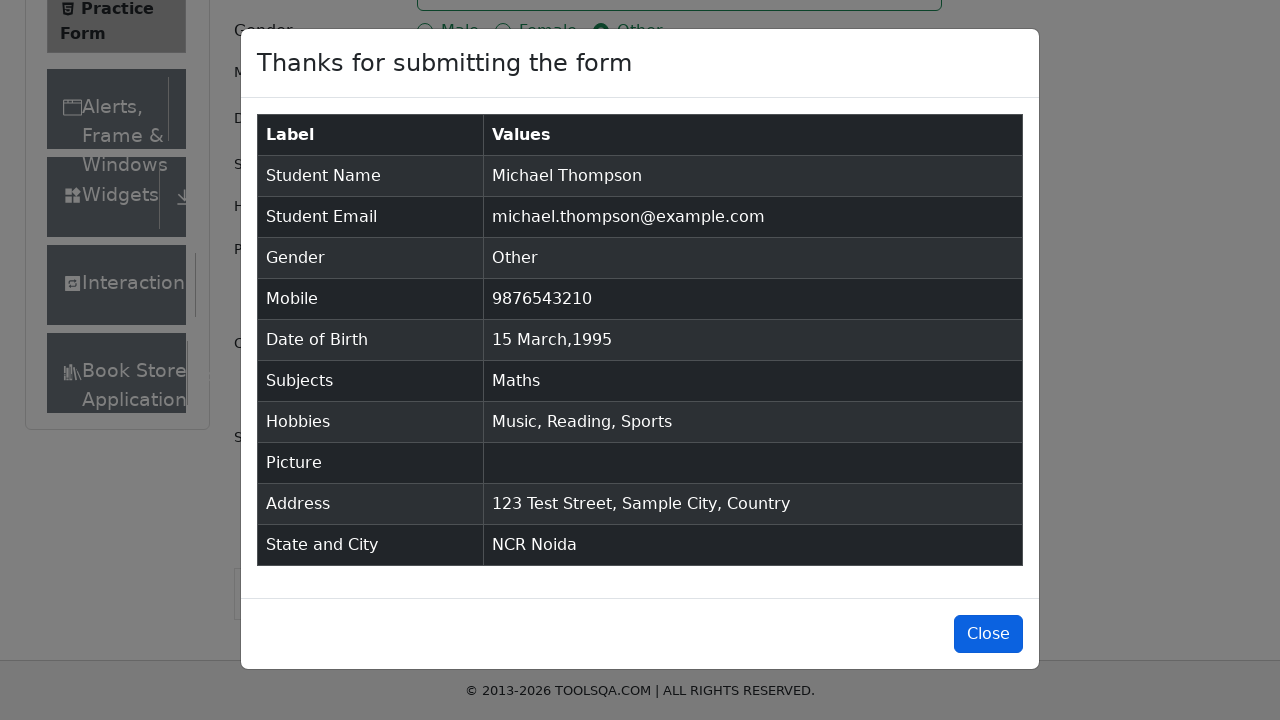

Modal closed and form reset successfully
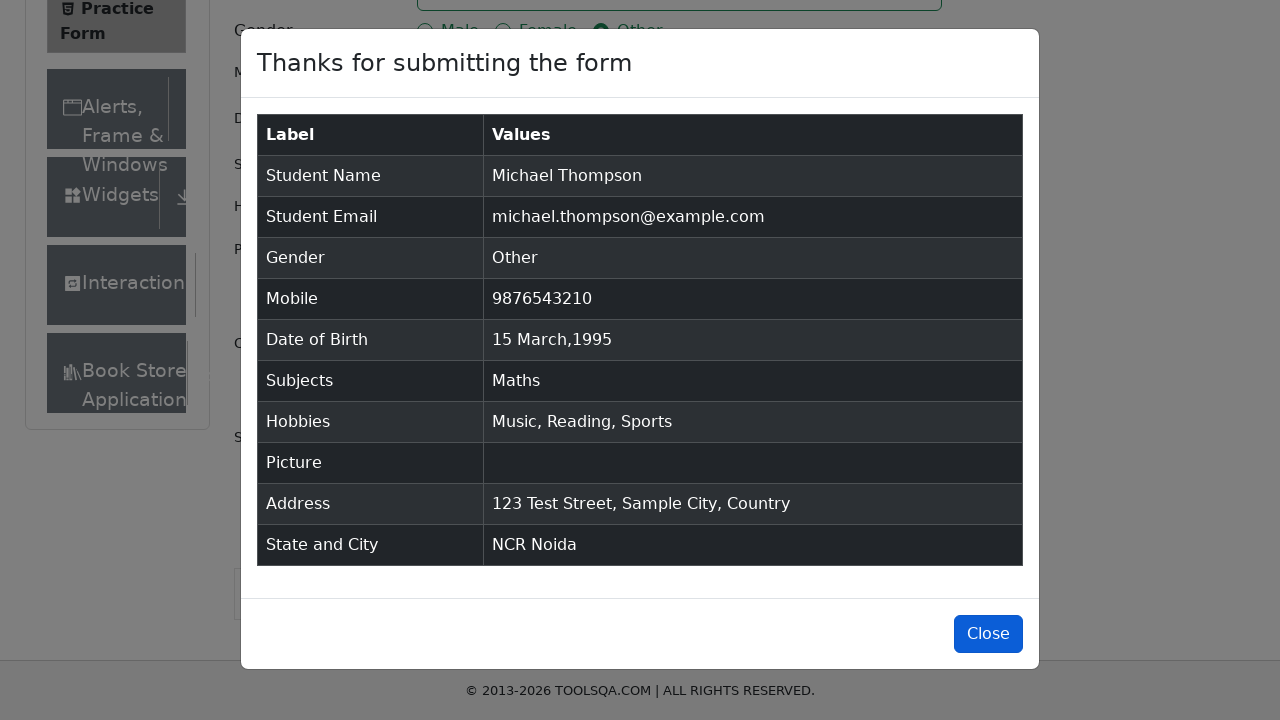

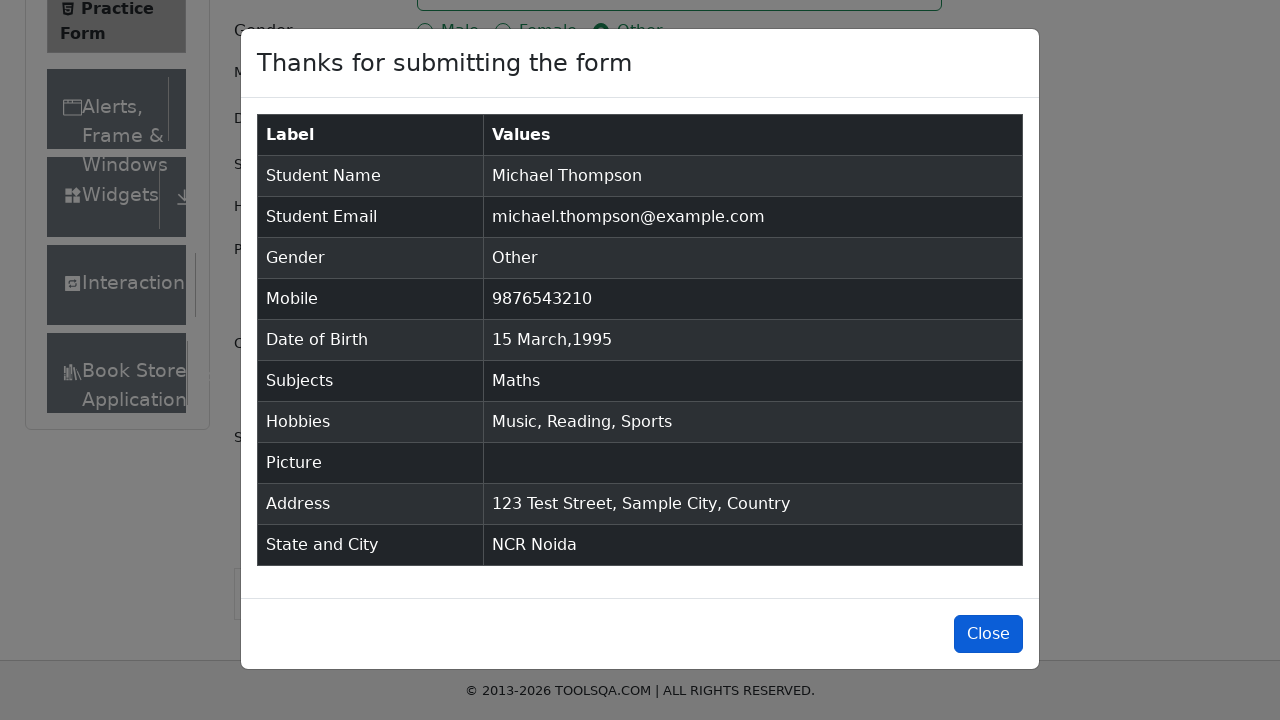